Tests relative locator functionality by navigating to a selector practice page and finding a link element near a checkbox element, then verifying the element text can be retrieved.

Starting URL: https://selectorshub.com/xpath-practice-page/

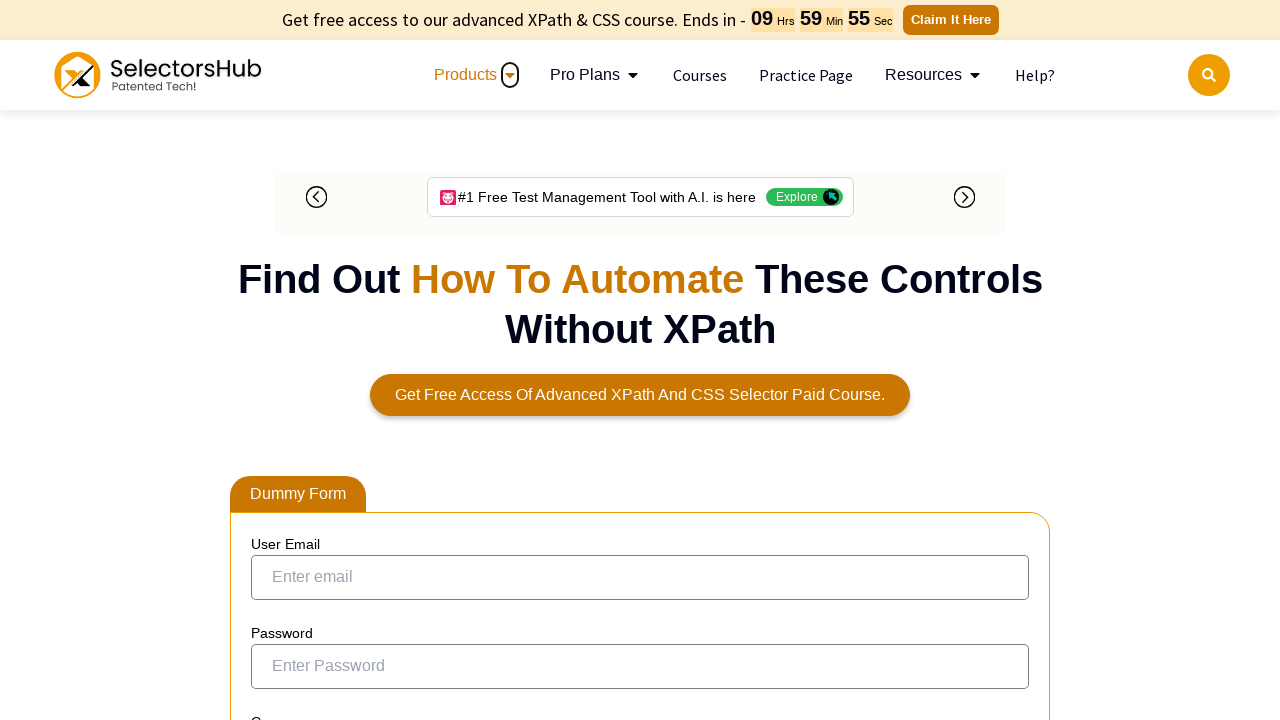

Waited for Jasmine.Morgan link element to load
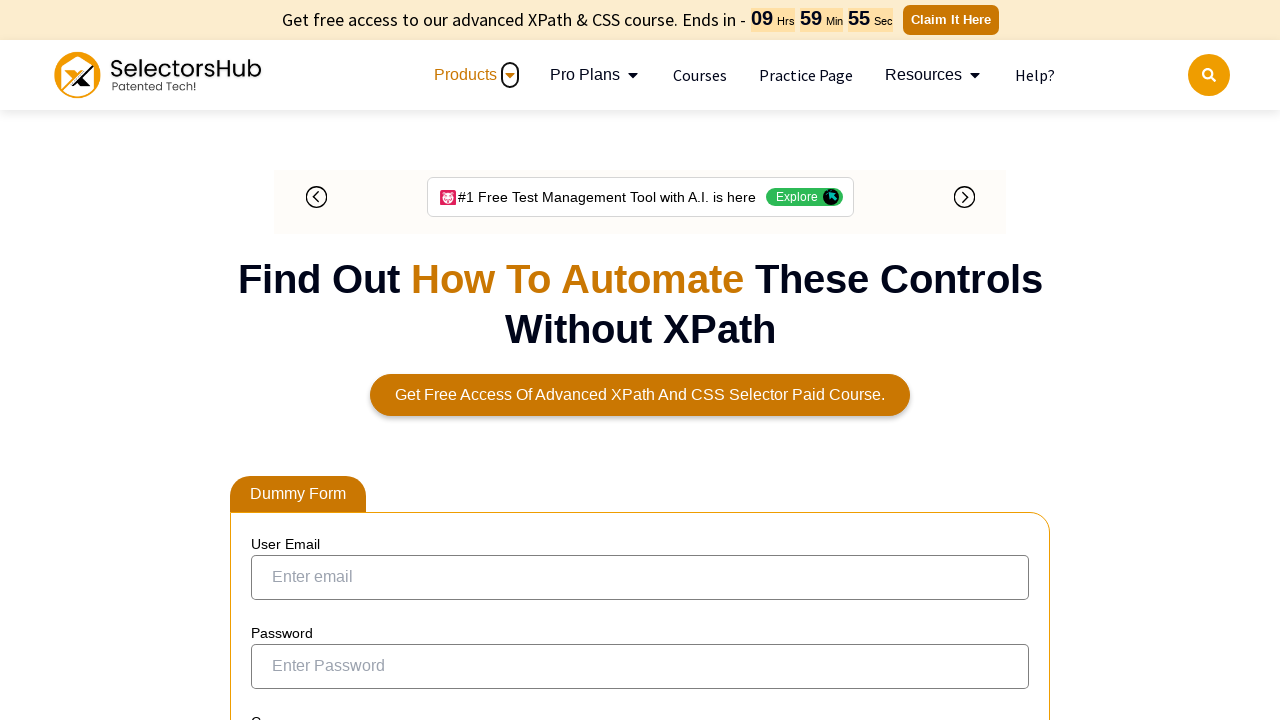

Located the checkbox element
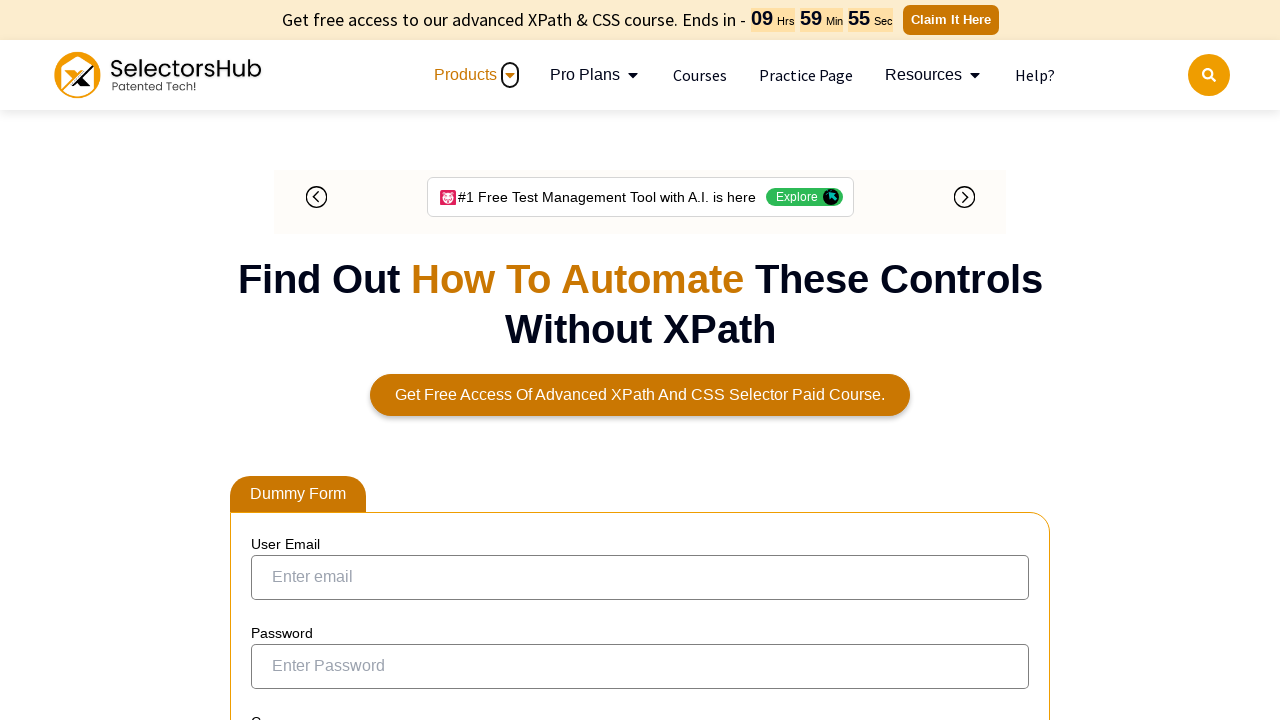

Located the link element near checkbox using XPath
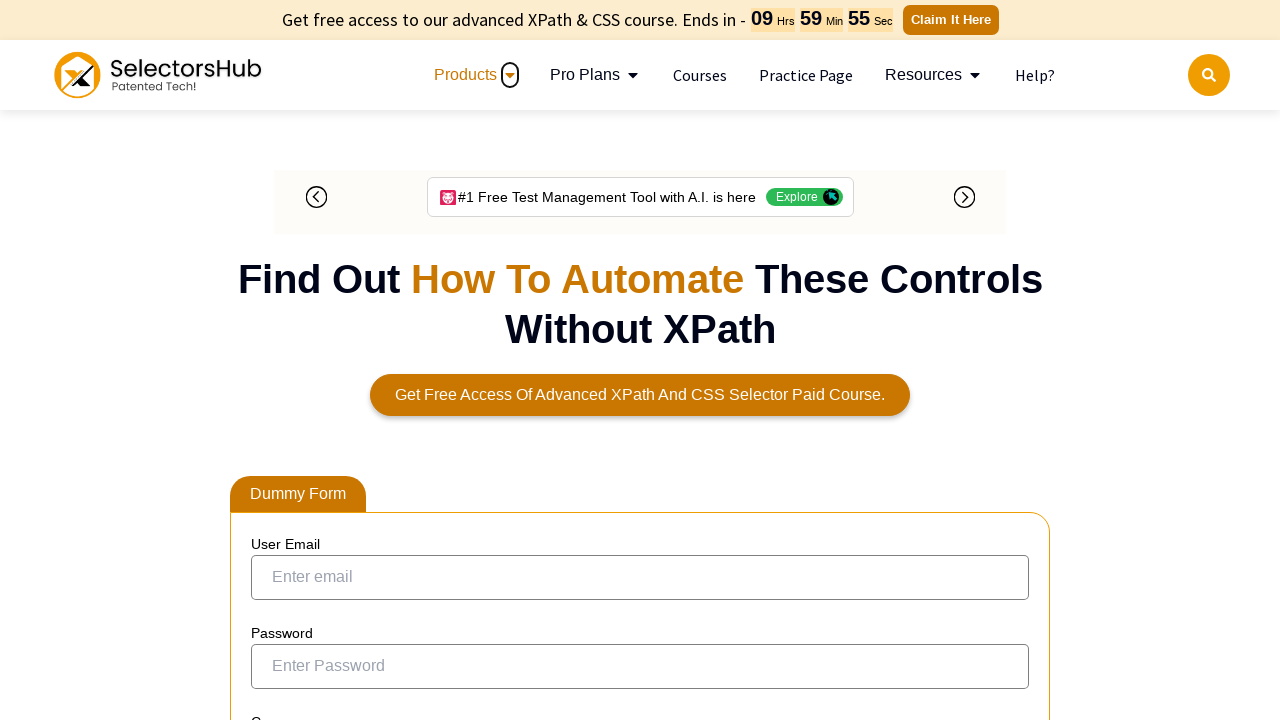

Retrieved text content from link element: Jasmine.Morgan
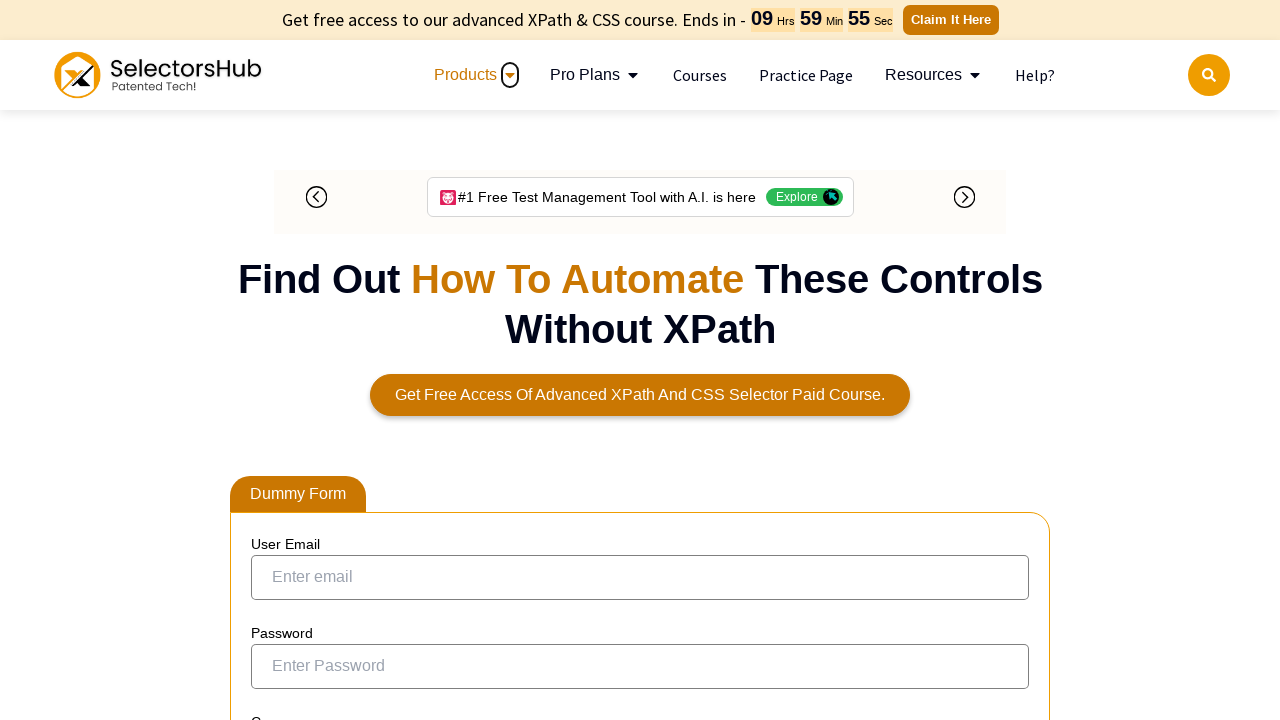

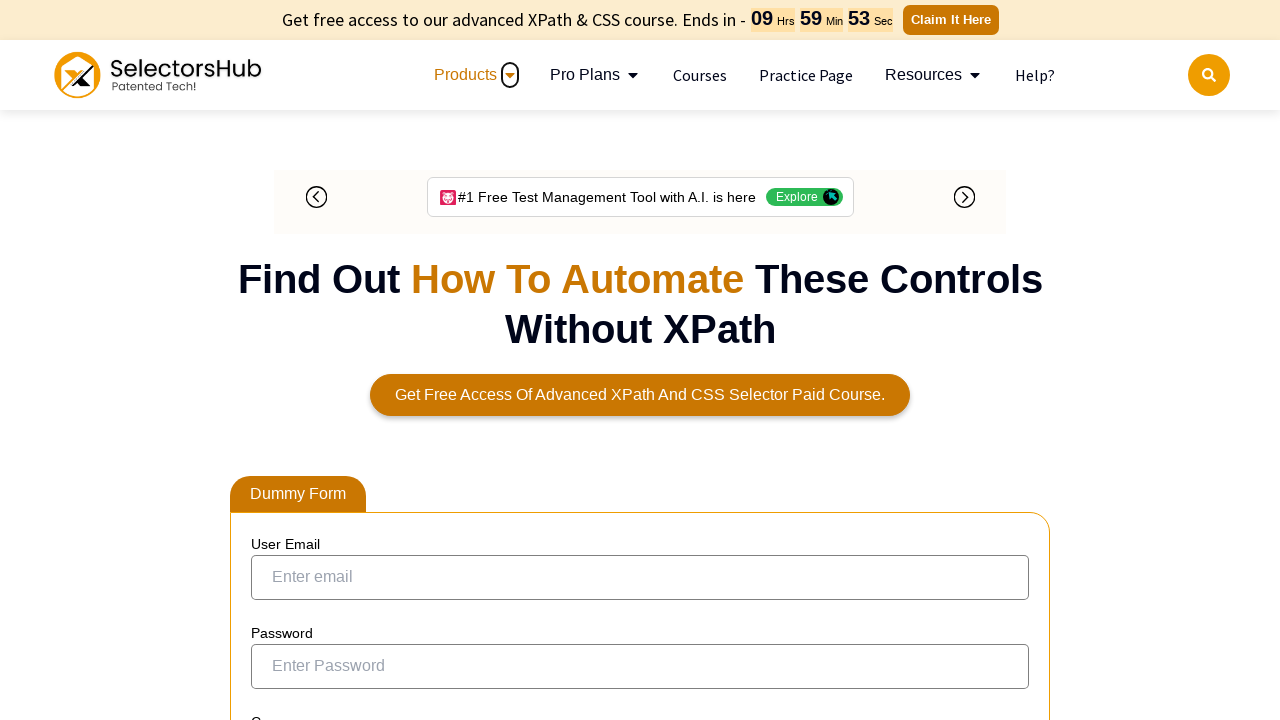